Tests dropdown selection functionality by selecting options using three different methods: by visible text, by index, and by value attribute.

Starting URL: https://the-internet.herokuapp.com/dropdown

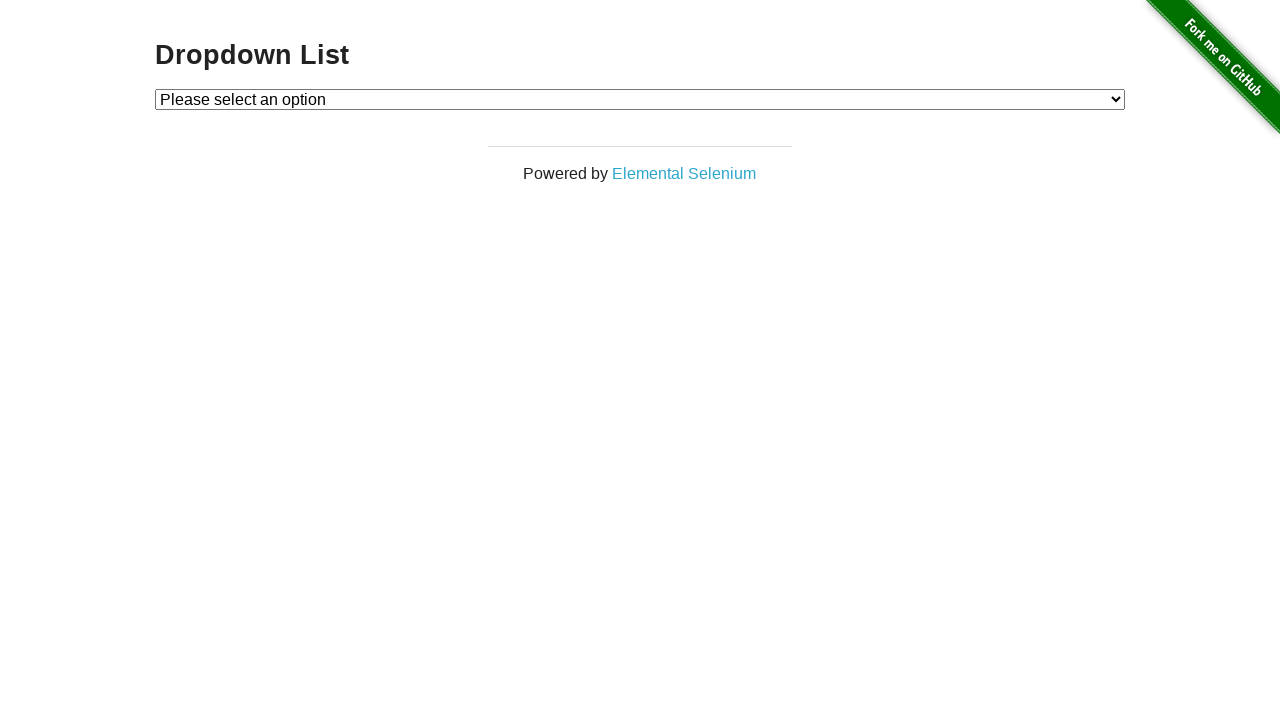

Located dropdown element with ID 'dropdown'
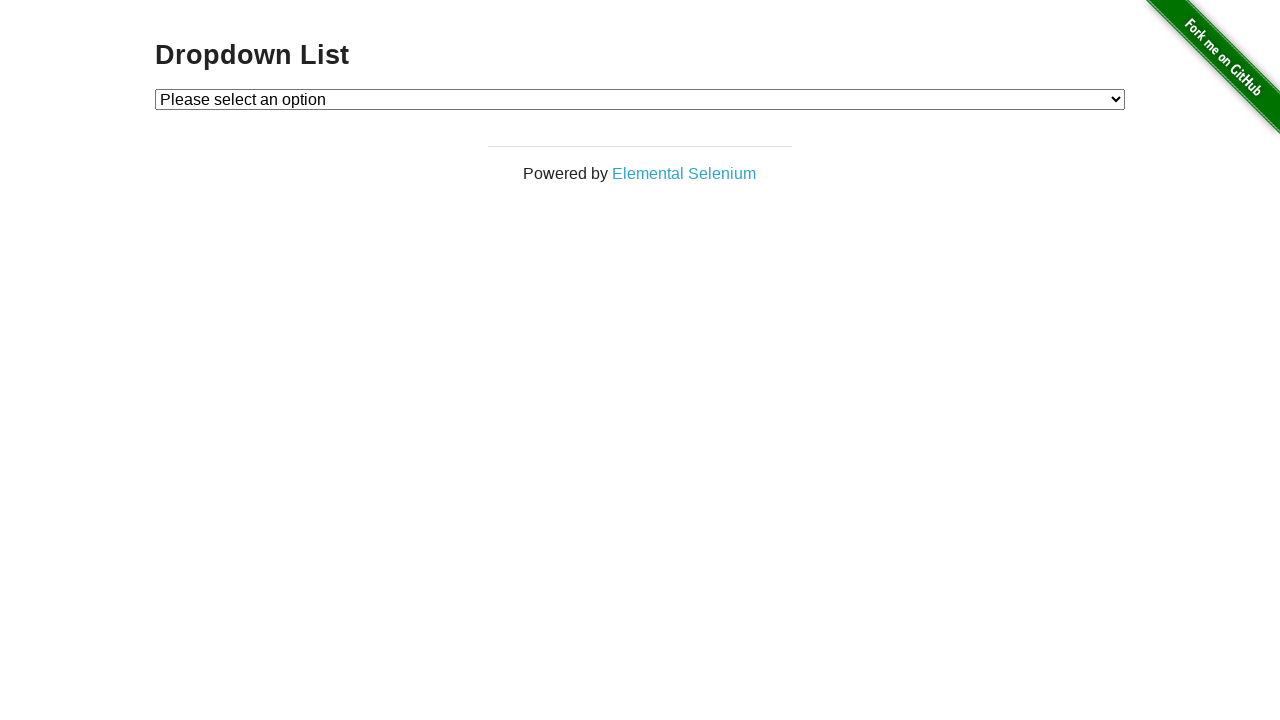

Dropdown element is now visible and ready
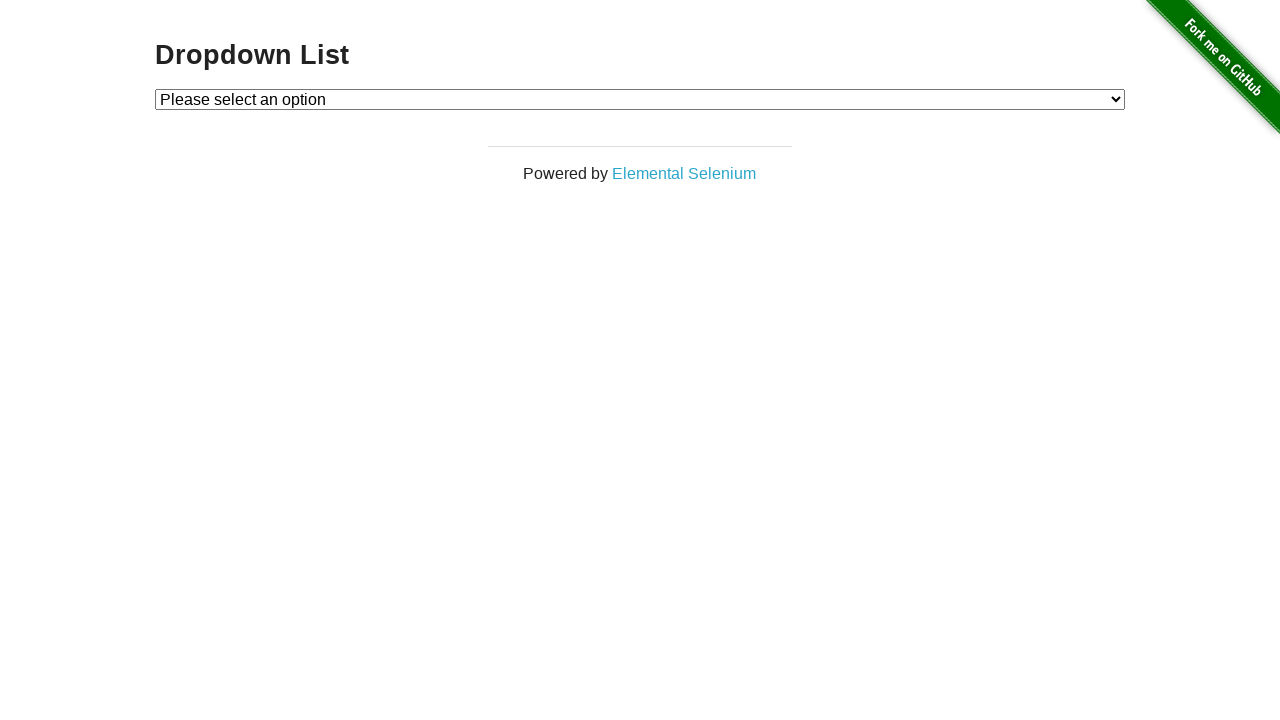

Selected 'Option 1' by visible text on #dropdown
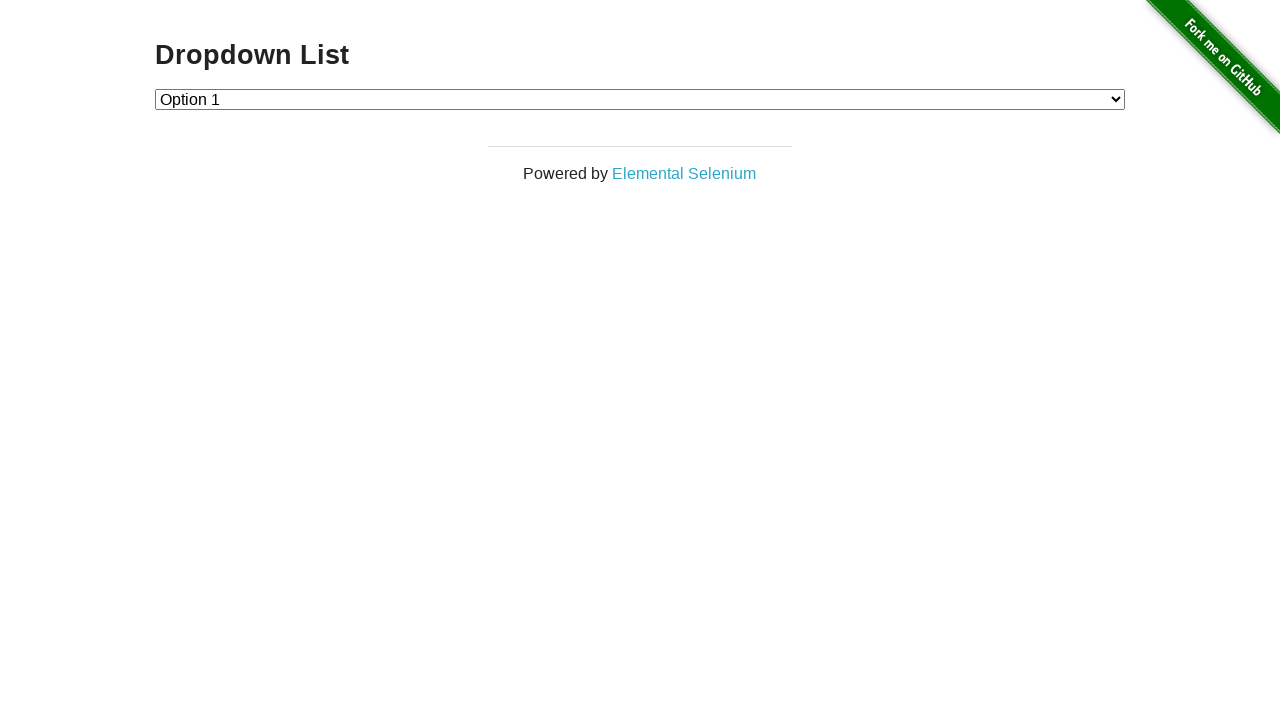

Waited 500ms to verify selection
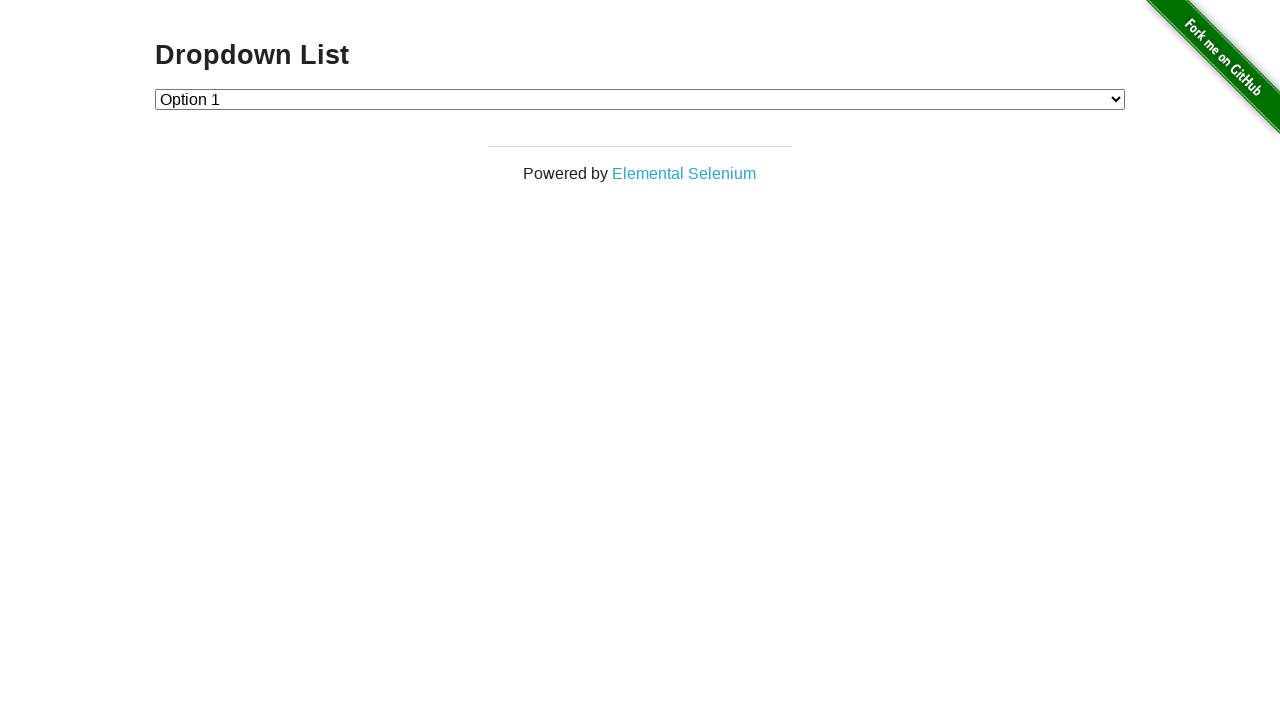

Selected option at index 2 (Option 2) on #dropdown
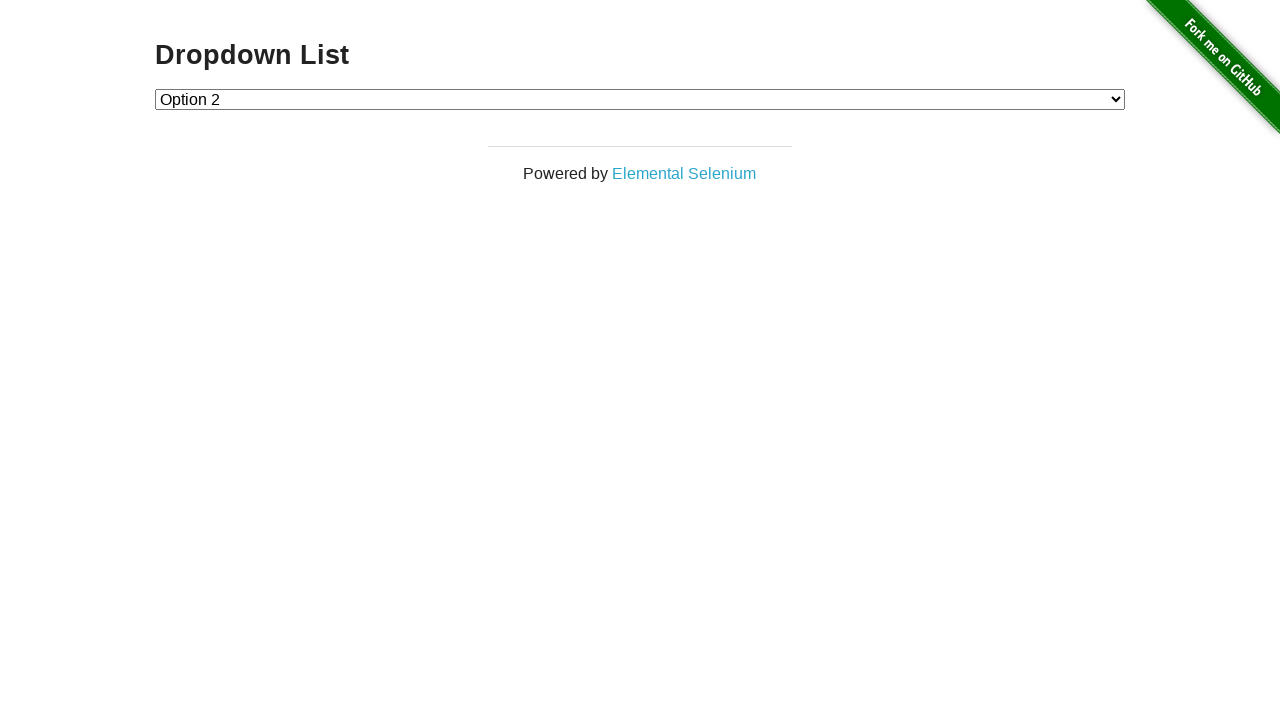

Waited 500ms between selections
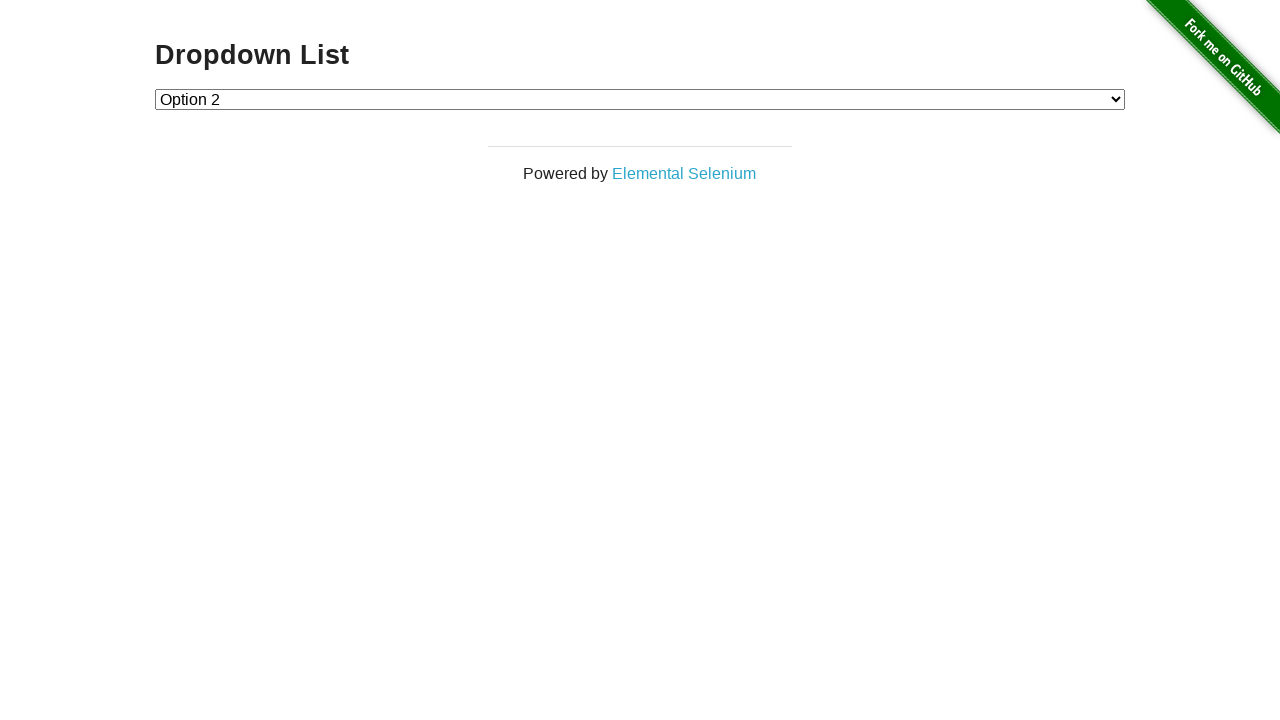

Selected option with value='1' (Option 1) by attribute on #dropdown
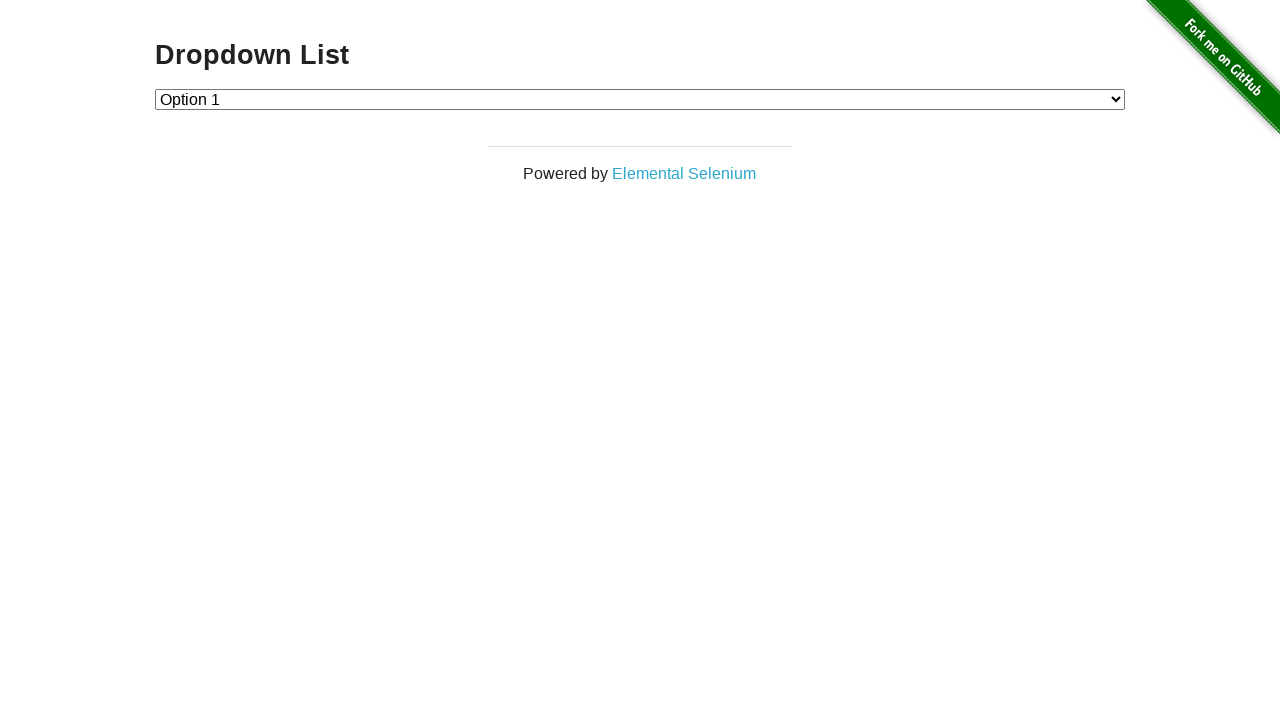

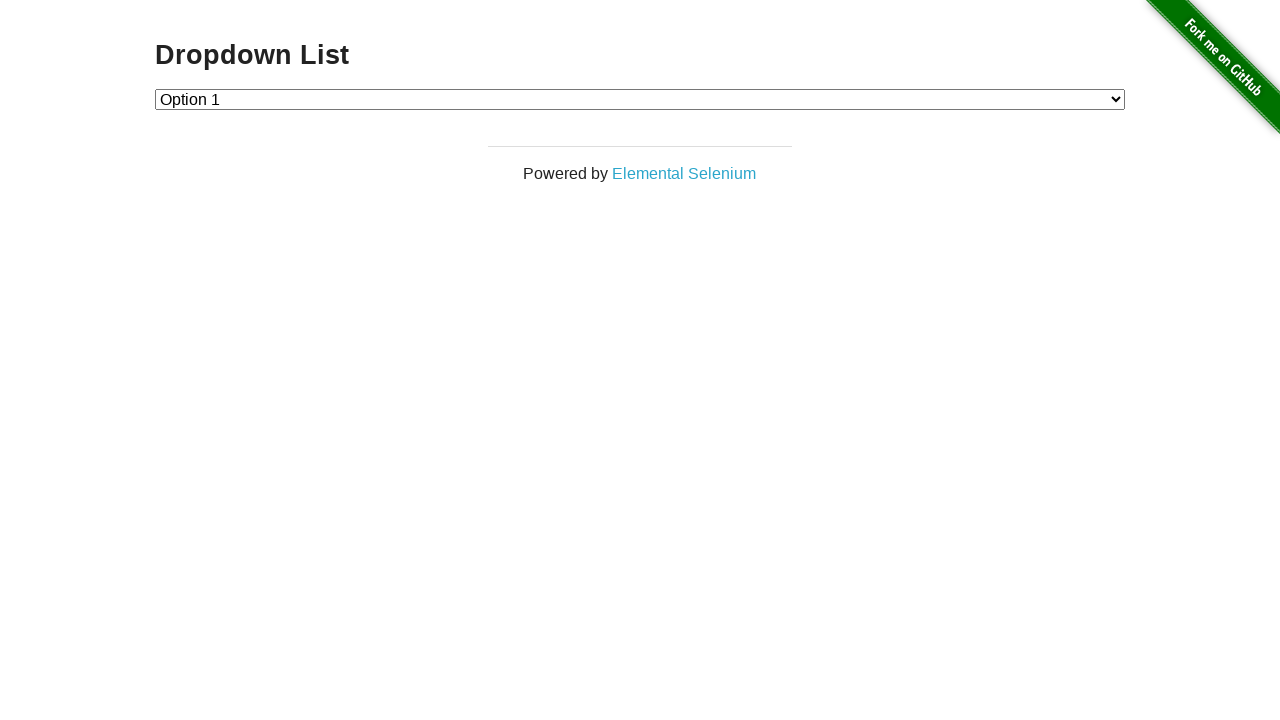